Tests the "Request Information" dropdown option and verifies related FAQ questions are displayed

Starting URL: https://www.mobicip.com/support

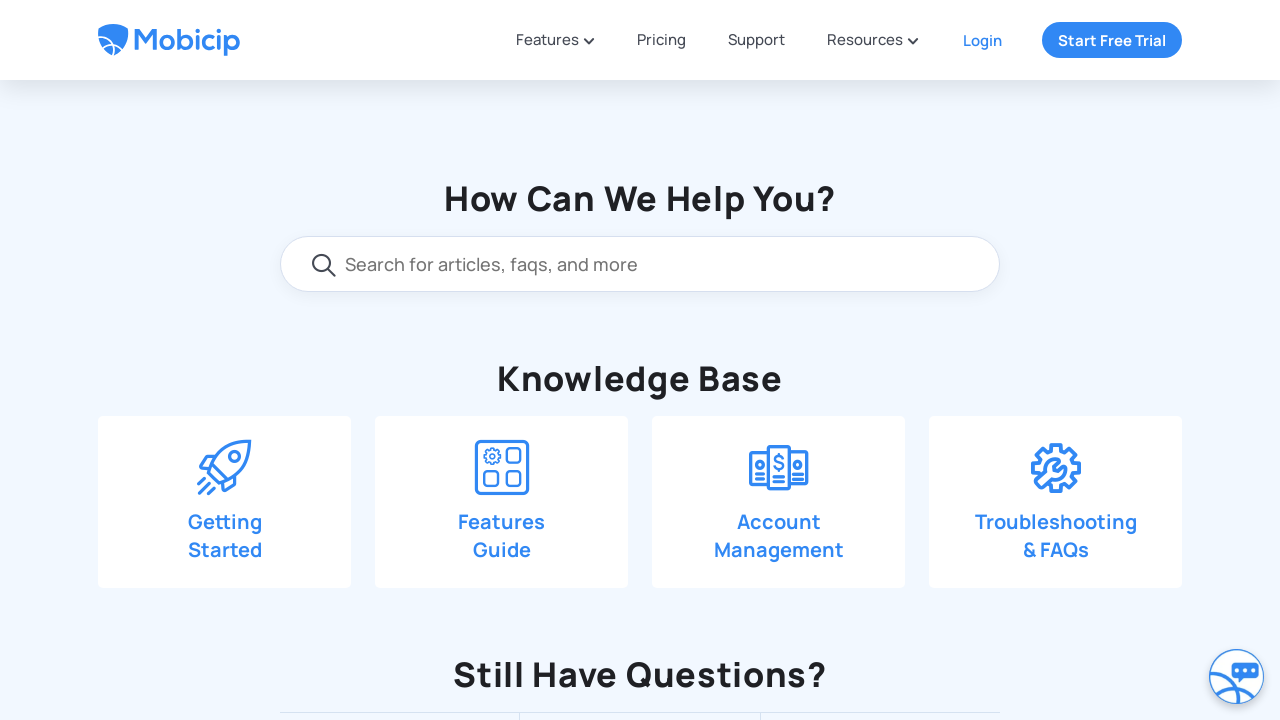

Scrolled down 550 pixels to reveal contact form
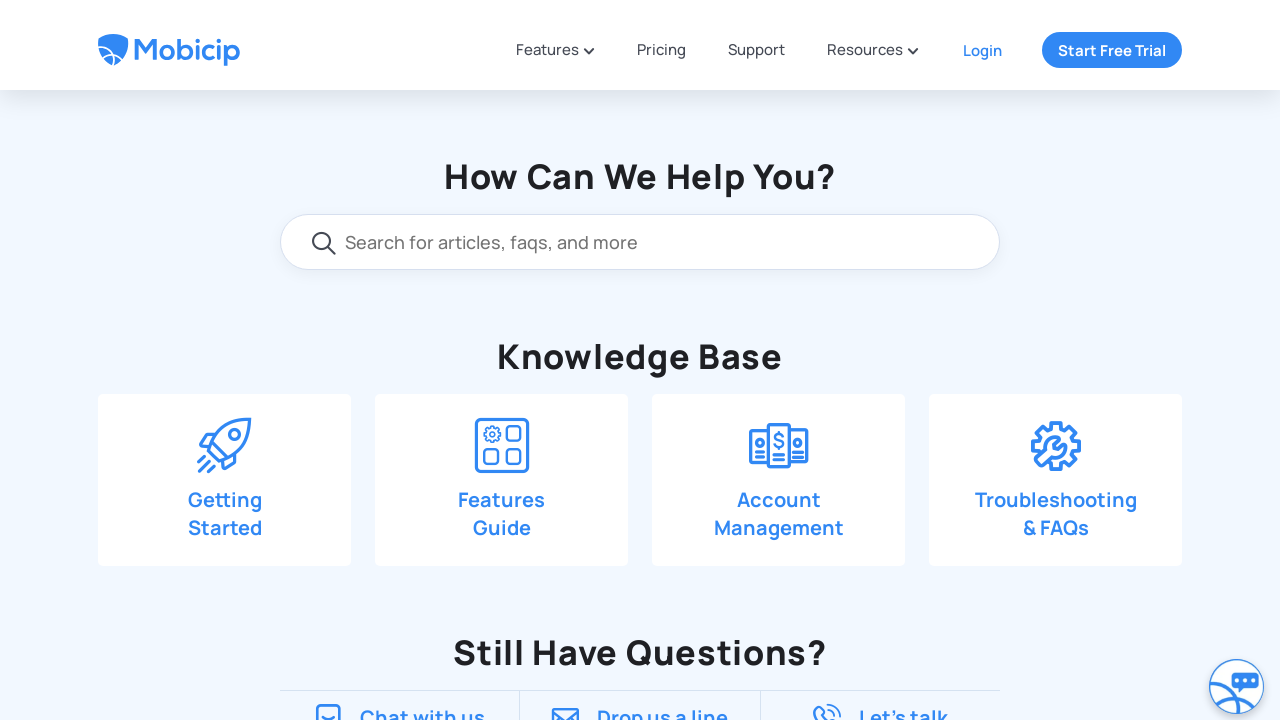

Clicked 'Drop us a line' button to open contact form at (663, 190) on xpath=//span[text()='Drop us a line']
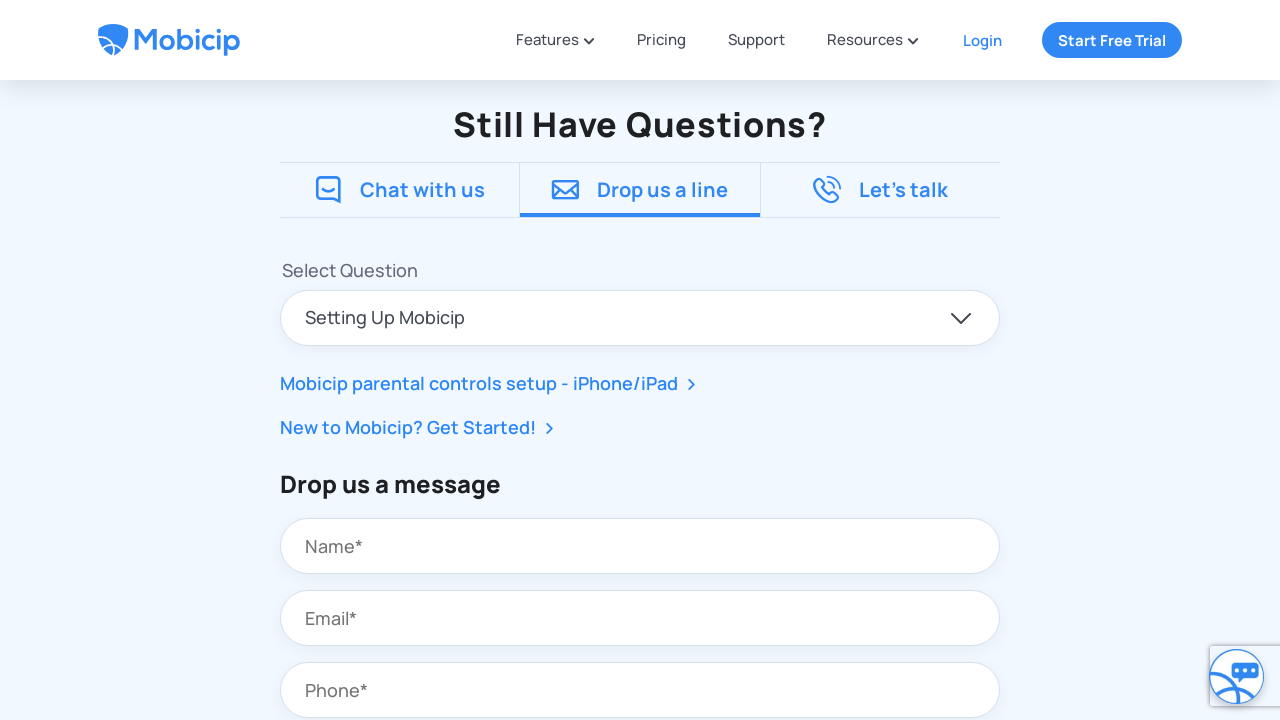

Selected 'Request Information' from the dropdown menu on //p[text()='Select Question']/following::select
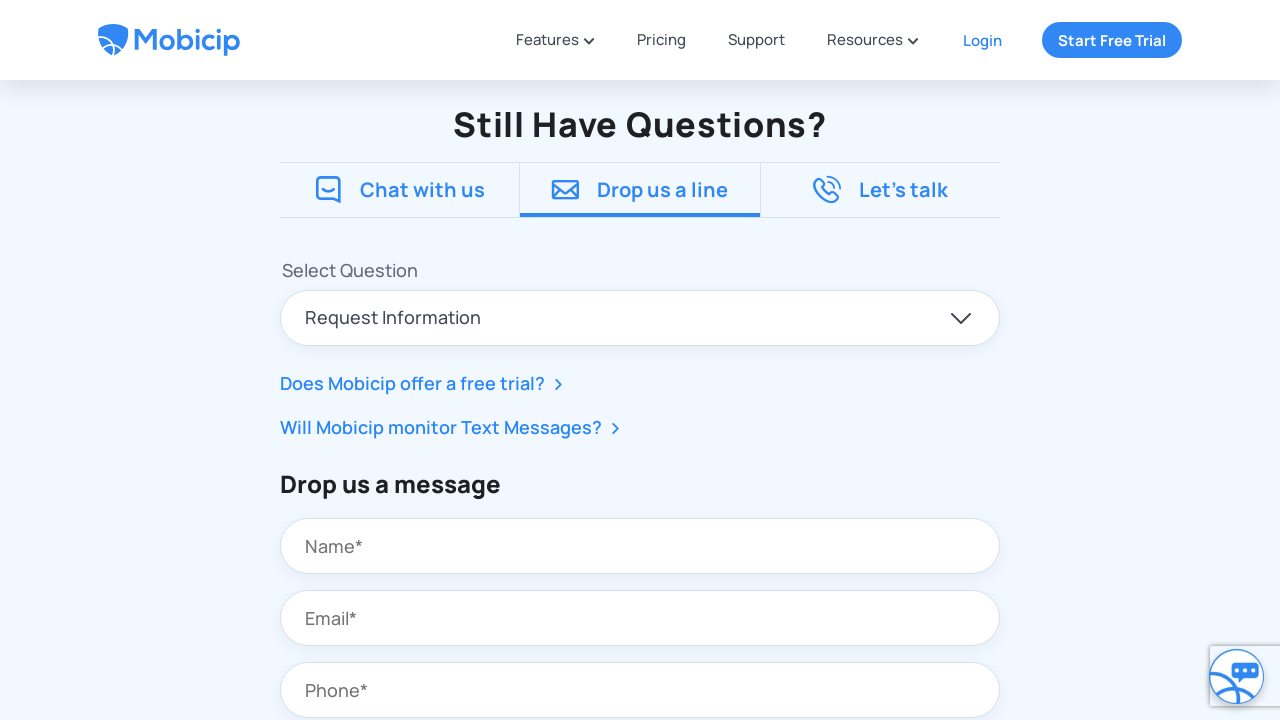

Verified 'Does Mobicip offer a free trial?' FAQ question is displayed
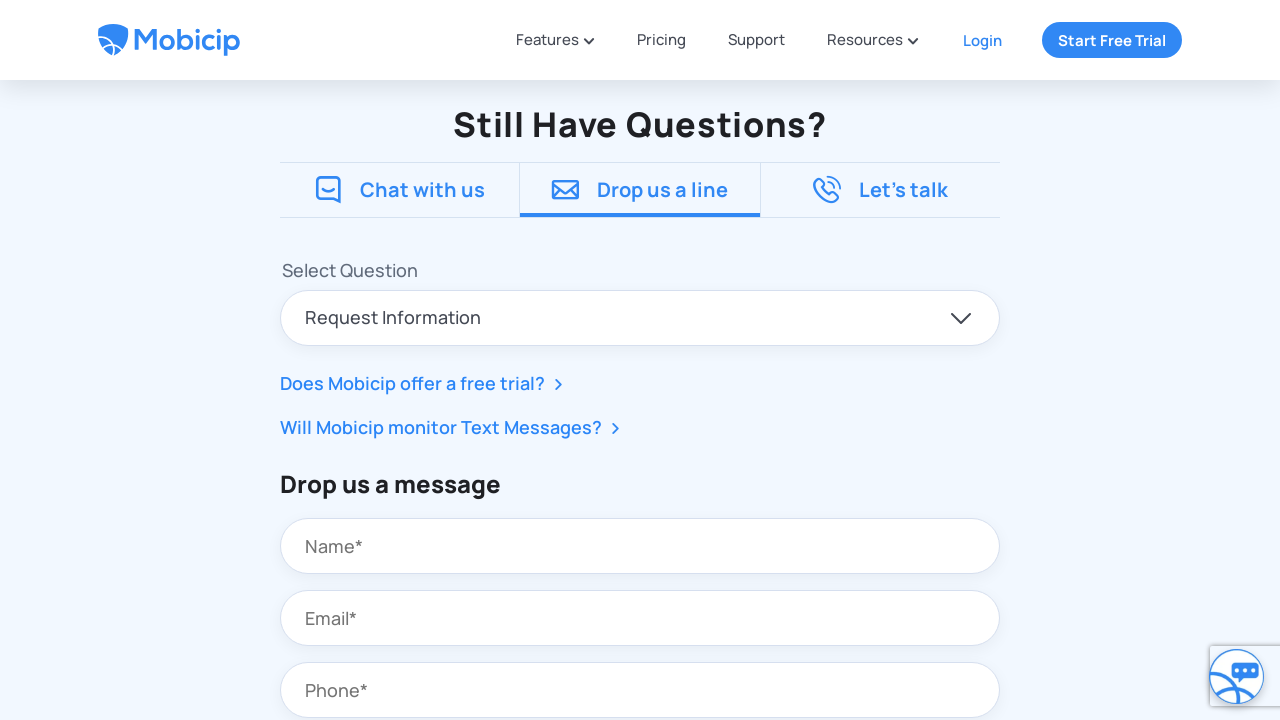

Verified 'Will Mobicip monitor Text Messages?' FAQ question is displayed
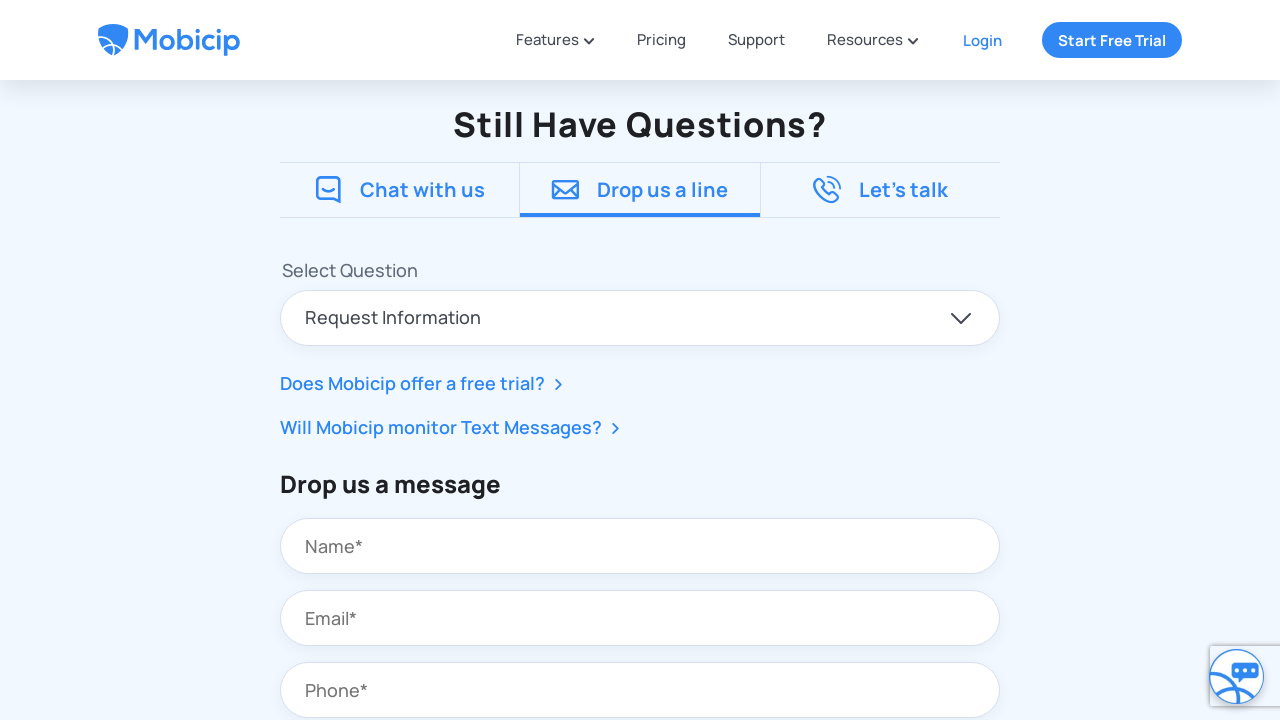

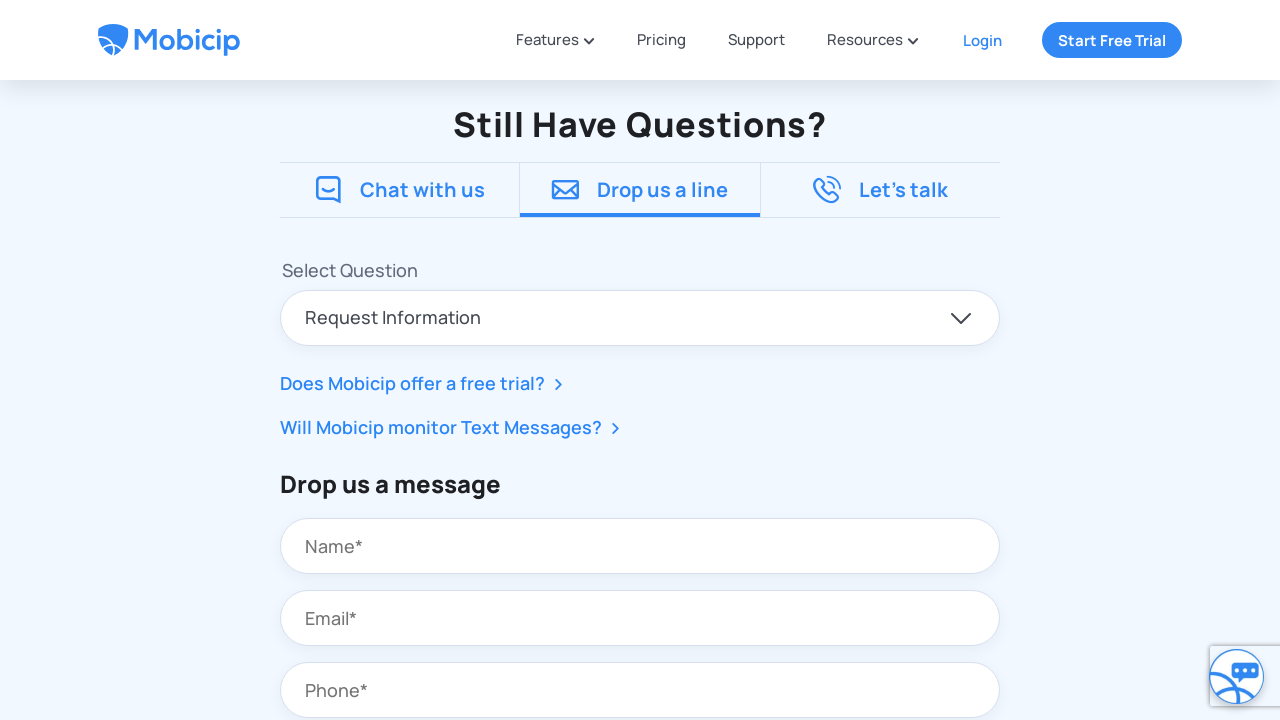